Tests the percentage calculator on calculator.net by navigating to the Math Calculators section, entering values (17 and 35), and verifying the calculation result.

Starting URL: http://www.calculator.net

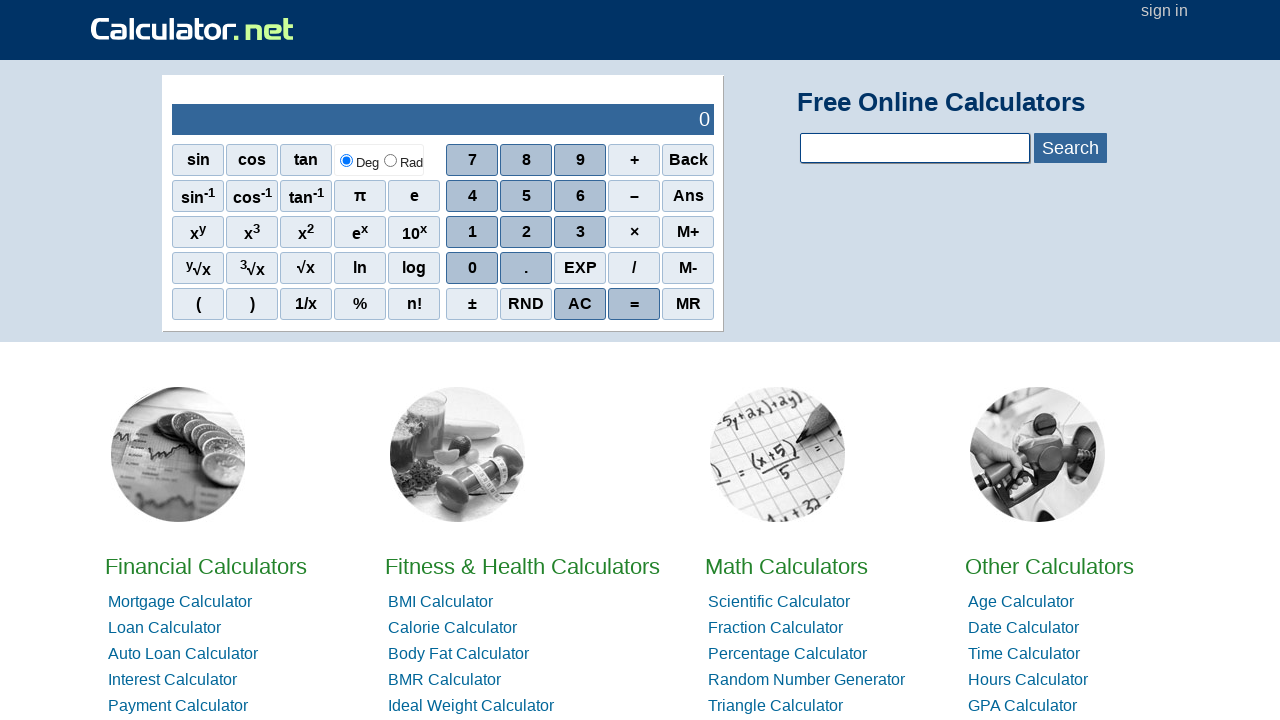

Navigated to calculator.net homepage
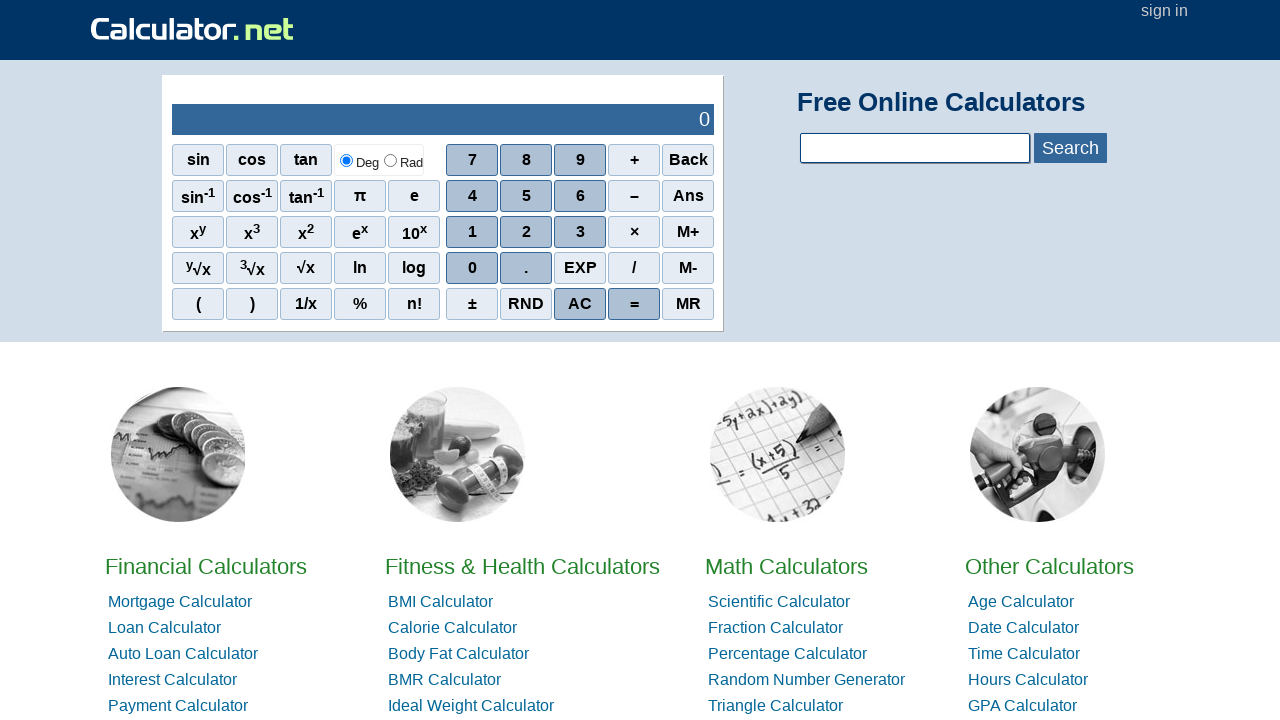

Clicked on Math Calculators link at (786, 566) on xpath=//a[contains(text(),'Math')]
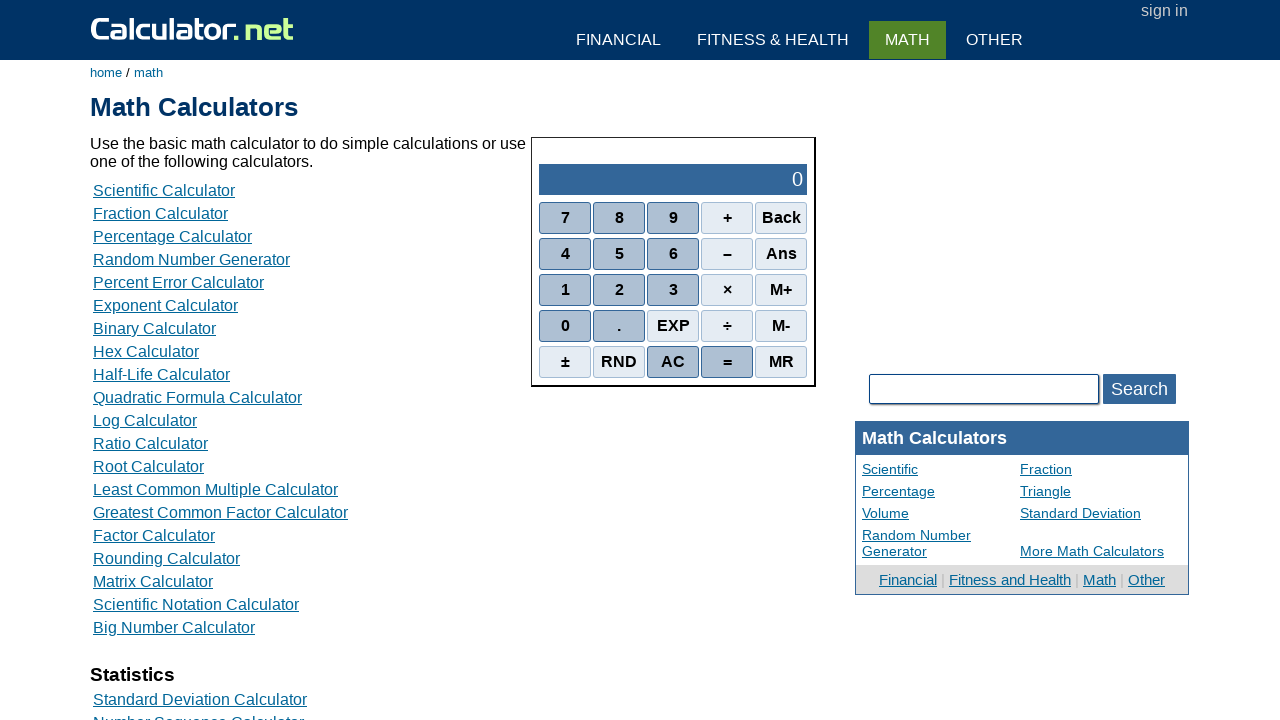

Clicked on Percentage Calculator link at (172, 236) on xpath=//a[contains(text(),'Percentage Calculator')]
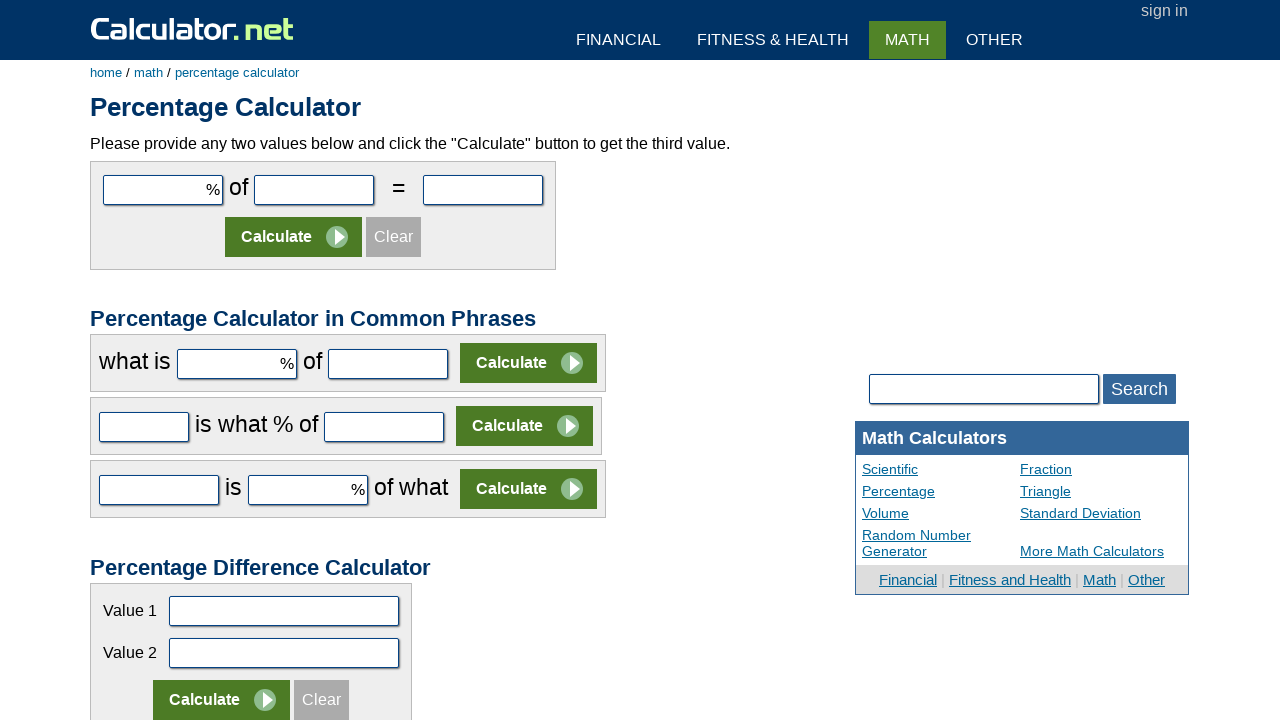

Entered value 17 in the first number field on #cpar1
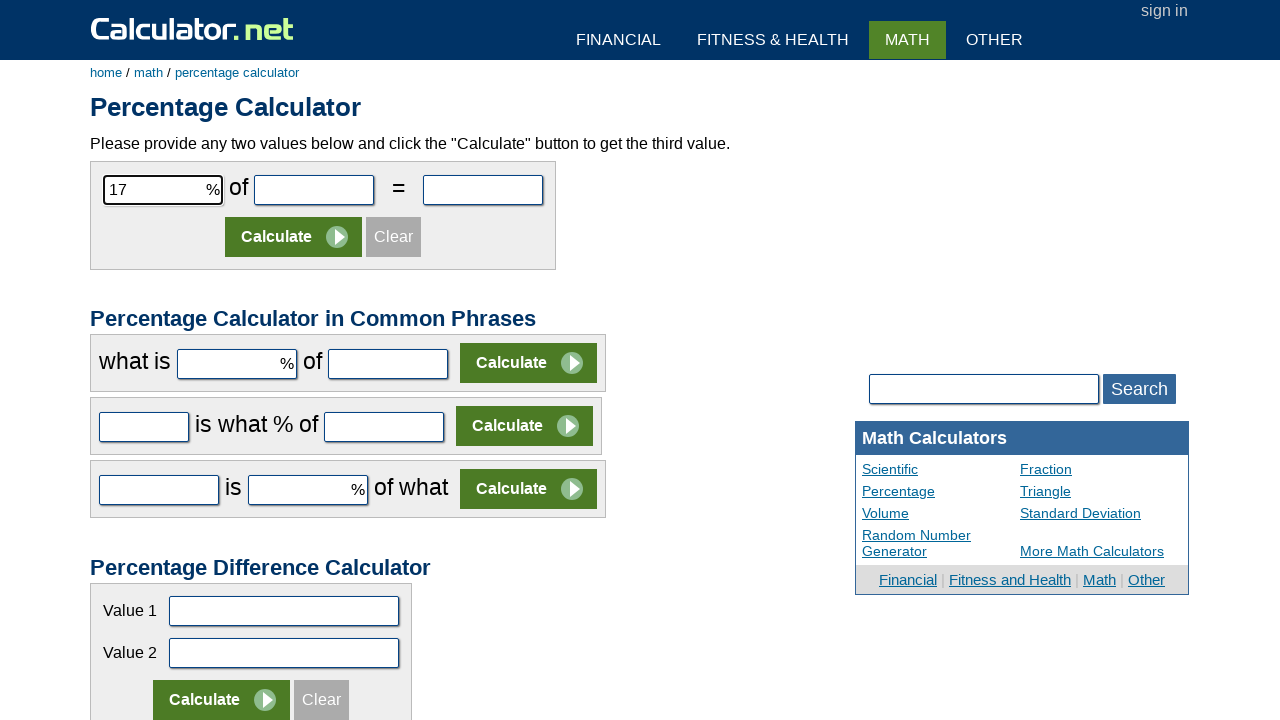

Entered value 35 in the second number field on #cpar2
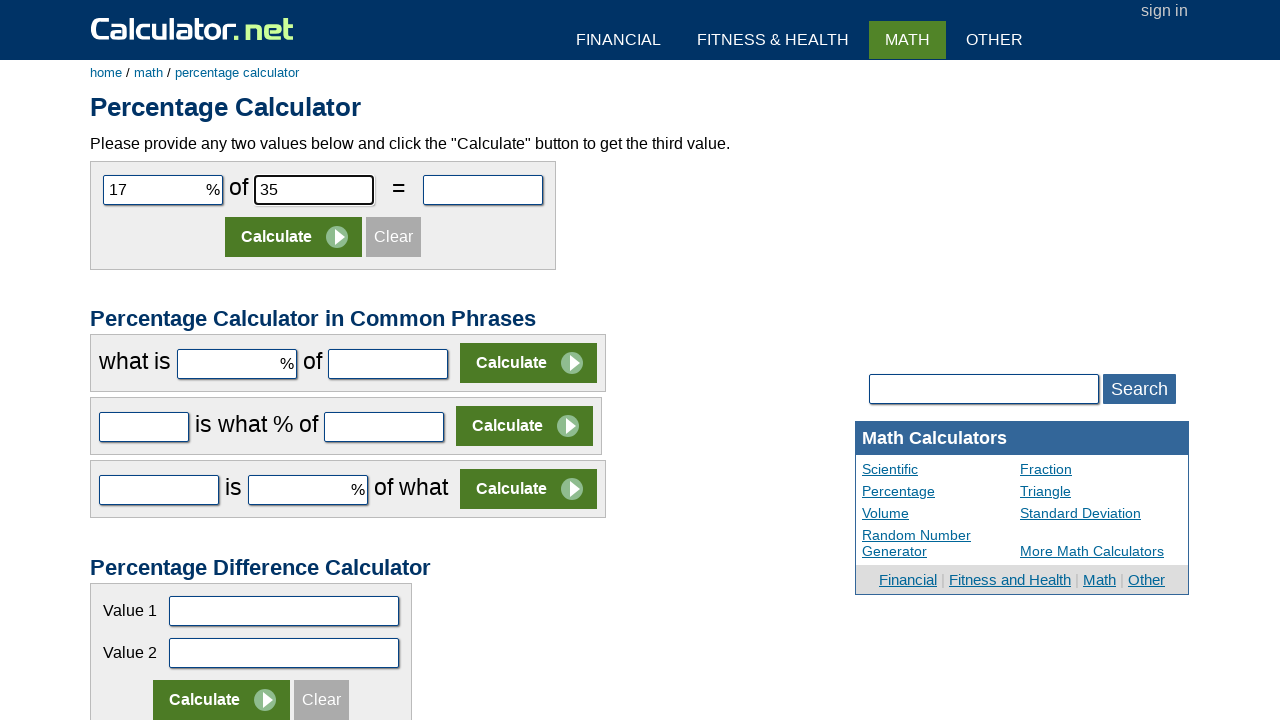

Clicked the Calculate button at (294, 237) on (//input[contains(@value,'Calculate')])[1]
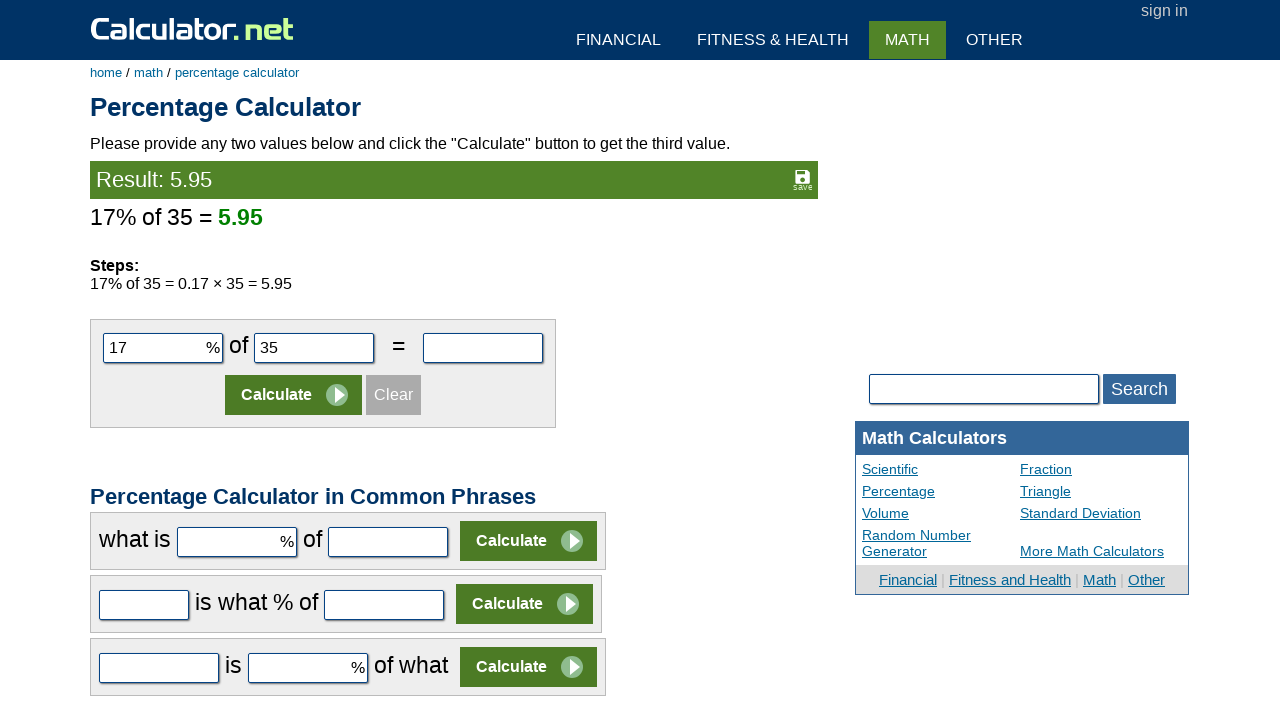

Calculation result loaded
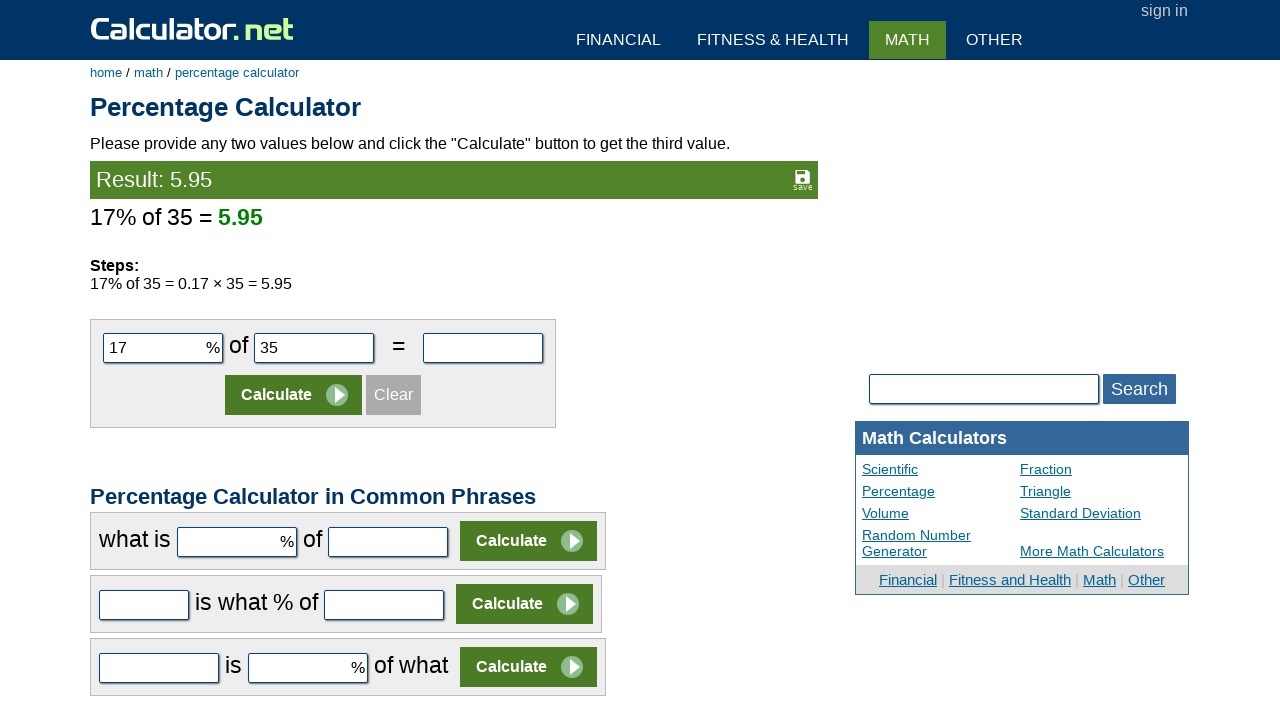

Retrieved calculation result: 5.95
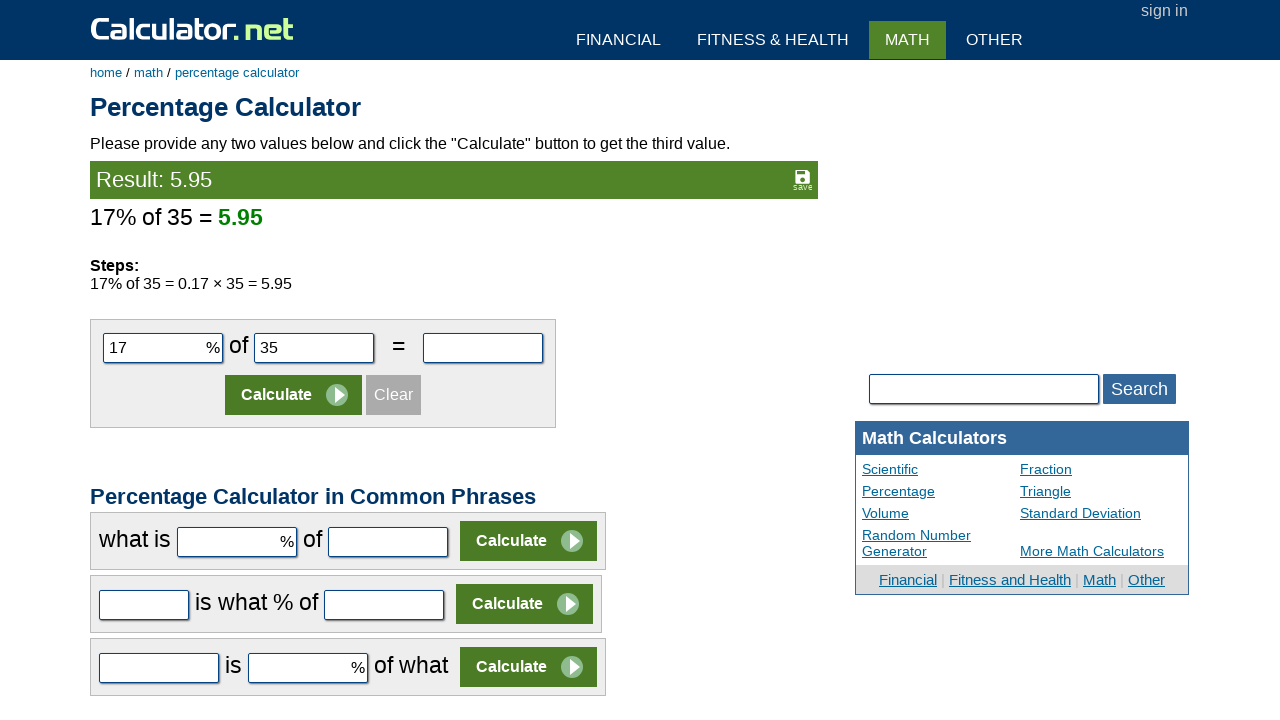

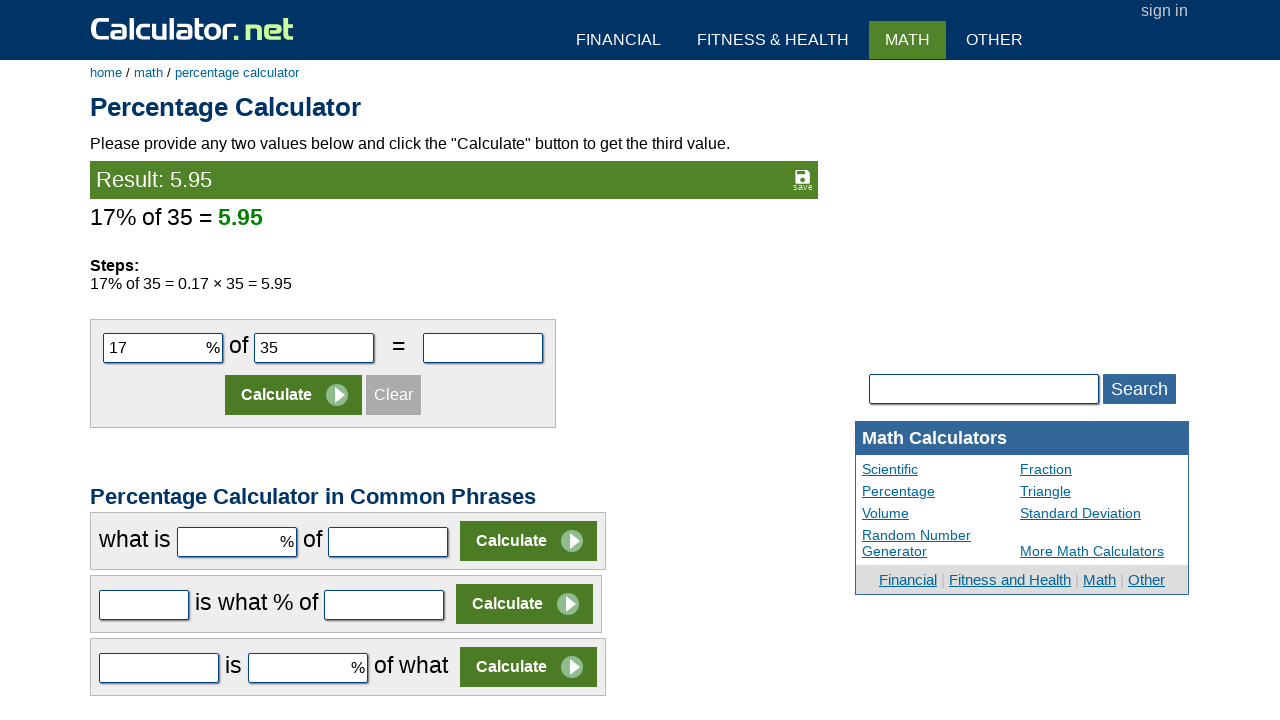